Tests marking all todo items as completed using the "Mark all as complete" checkbox

Starting URL: https://demo.playwright.dev/todomvc

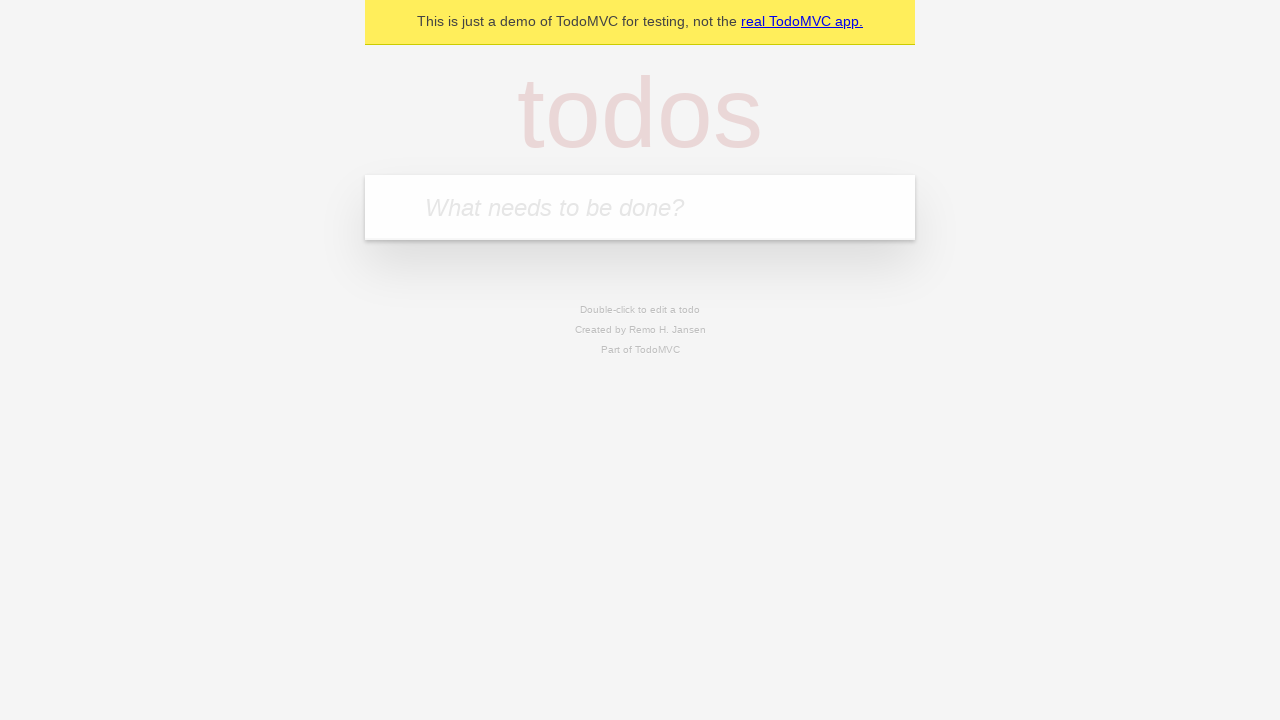

Filled todo input with 'buy some cheese' on internal:attr=[placeholder="What needs to be done?"i]
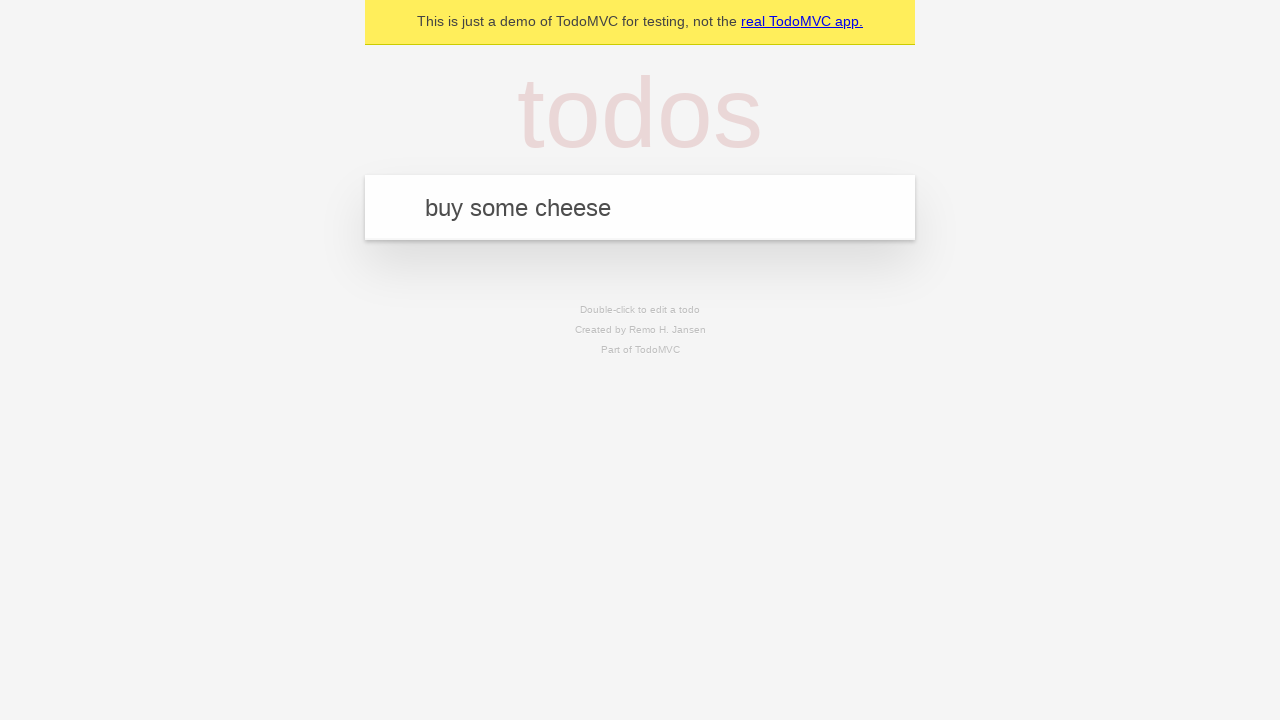

Pressed Enter to create first todo item on internal:attr=[placeholder="What needs to be done?"i]
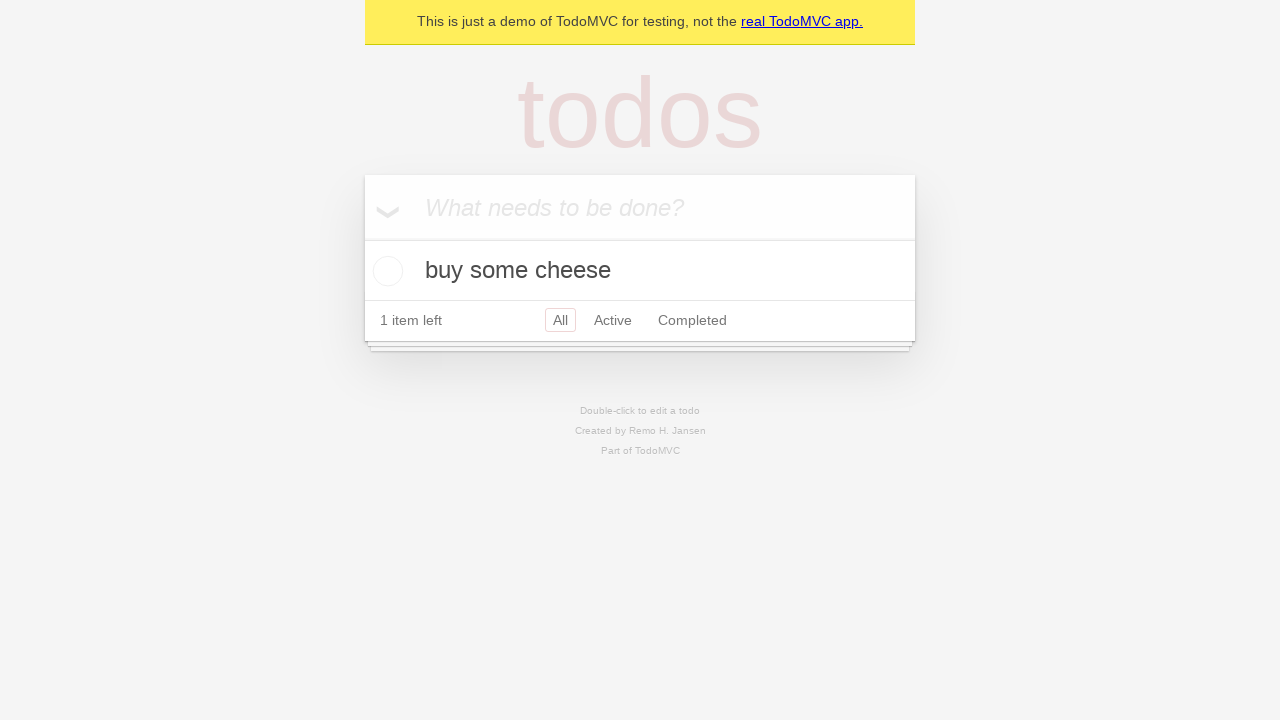

Filled todo input with 'feed the cat' on internal:attr=[placeholder="What needs to be done?"i]
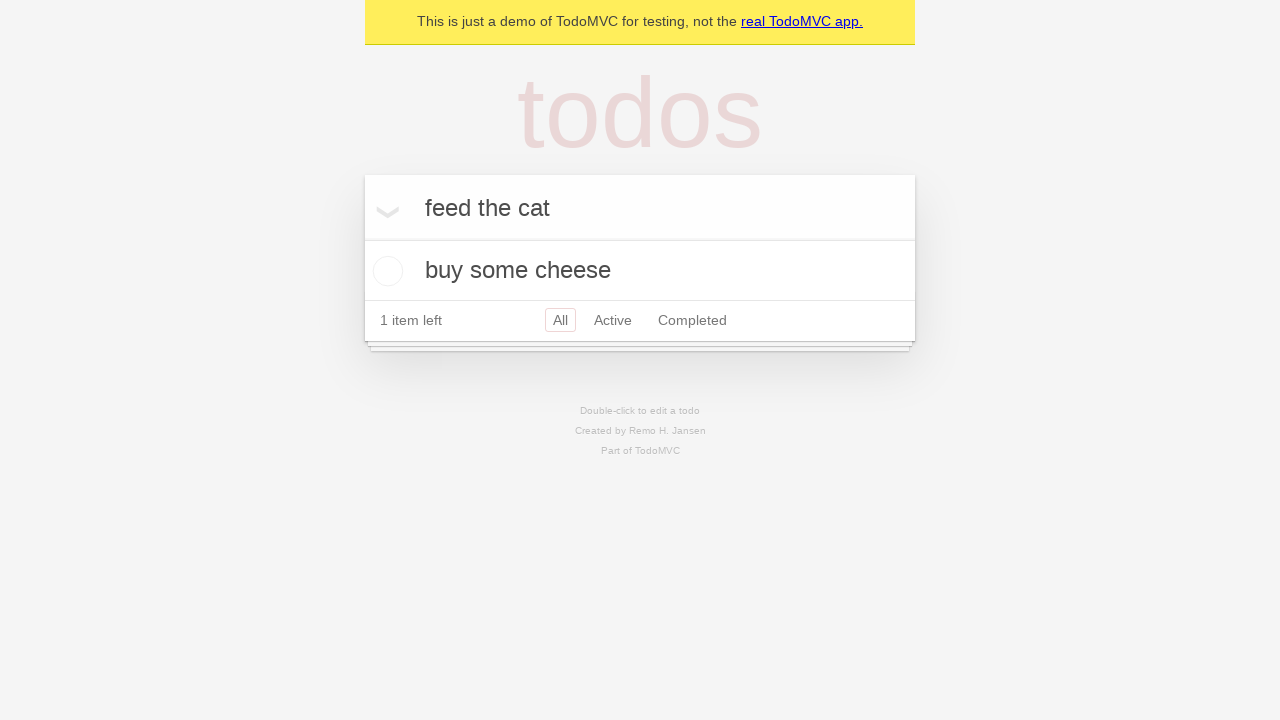

Pressed Enter to create second todo item on internal:attr=[placeholder="What needs to be done?"i]
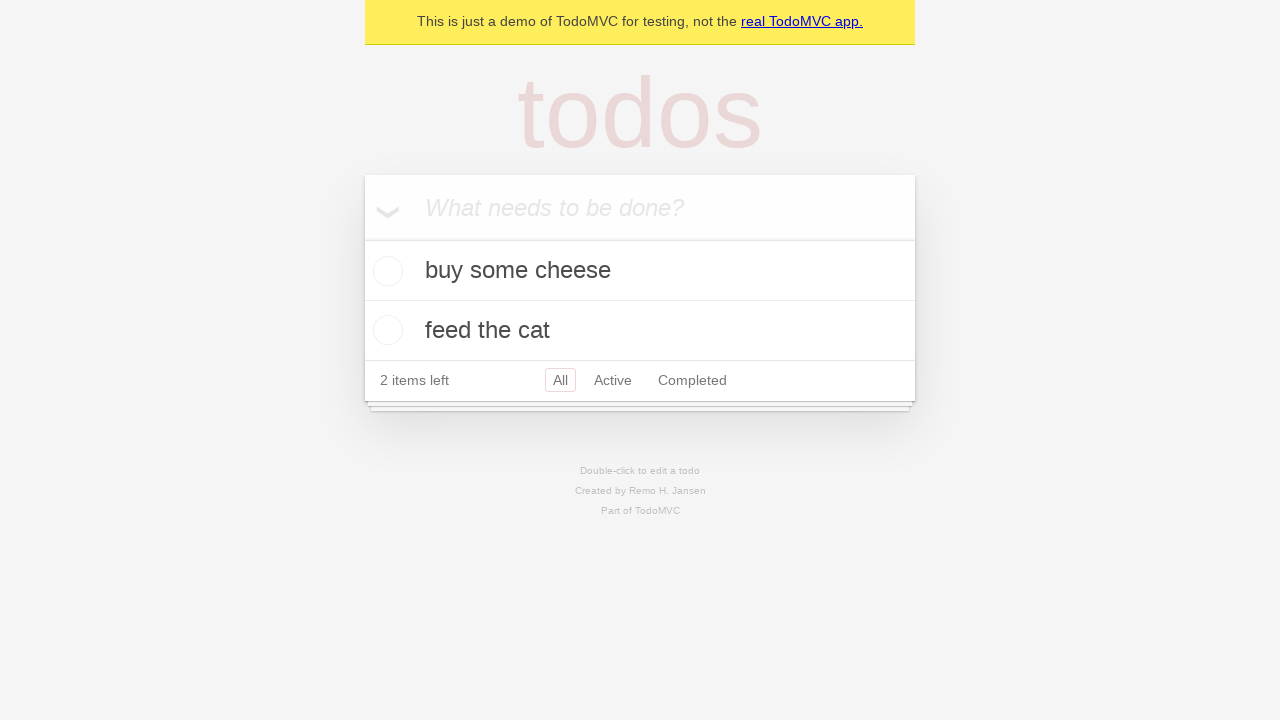

Filled todo input with 'book a doctors appointment' on internal:attr=[placeholder="What needs to be done?"i]
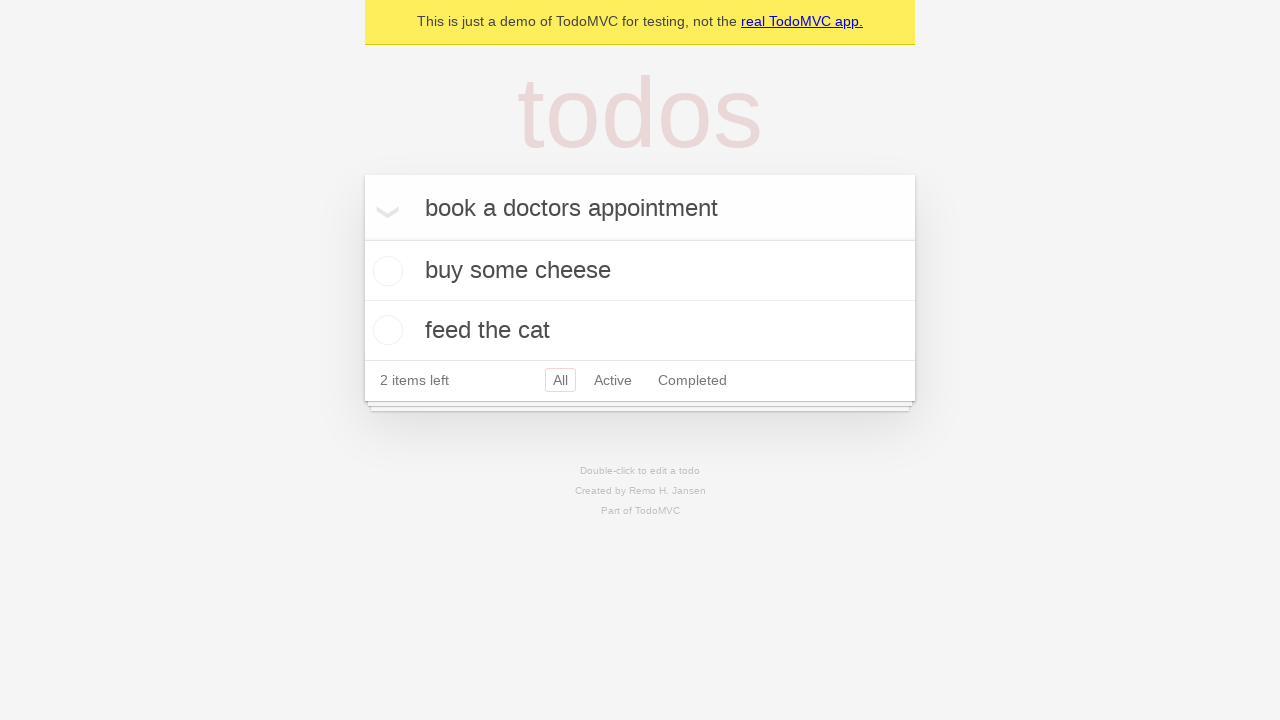

Pressed Enter to create third todo item on internal:attr=[placeholder="What needs to be done?"i]
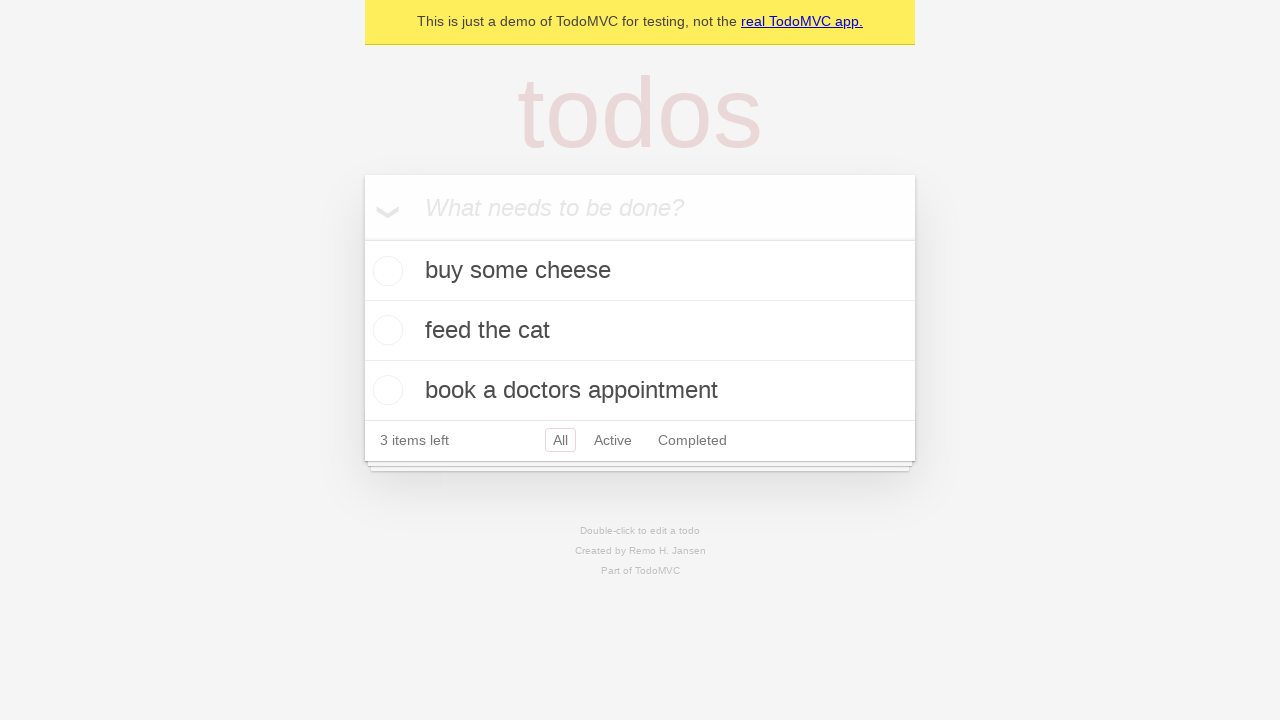

Checked 'Mark all as complete' checkbox at (362, 238) on internal:label="Mark all as complete"i
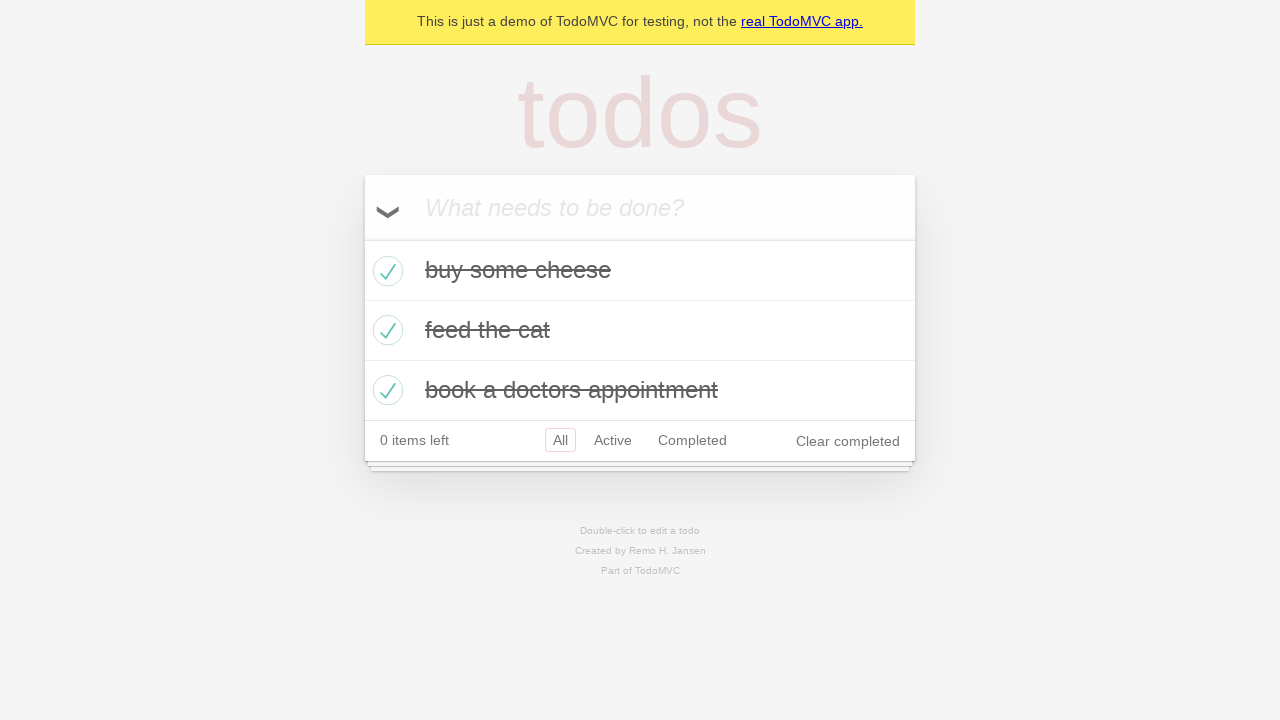

Waited for todo items to be marked as completed
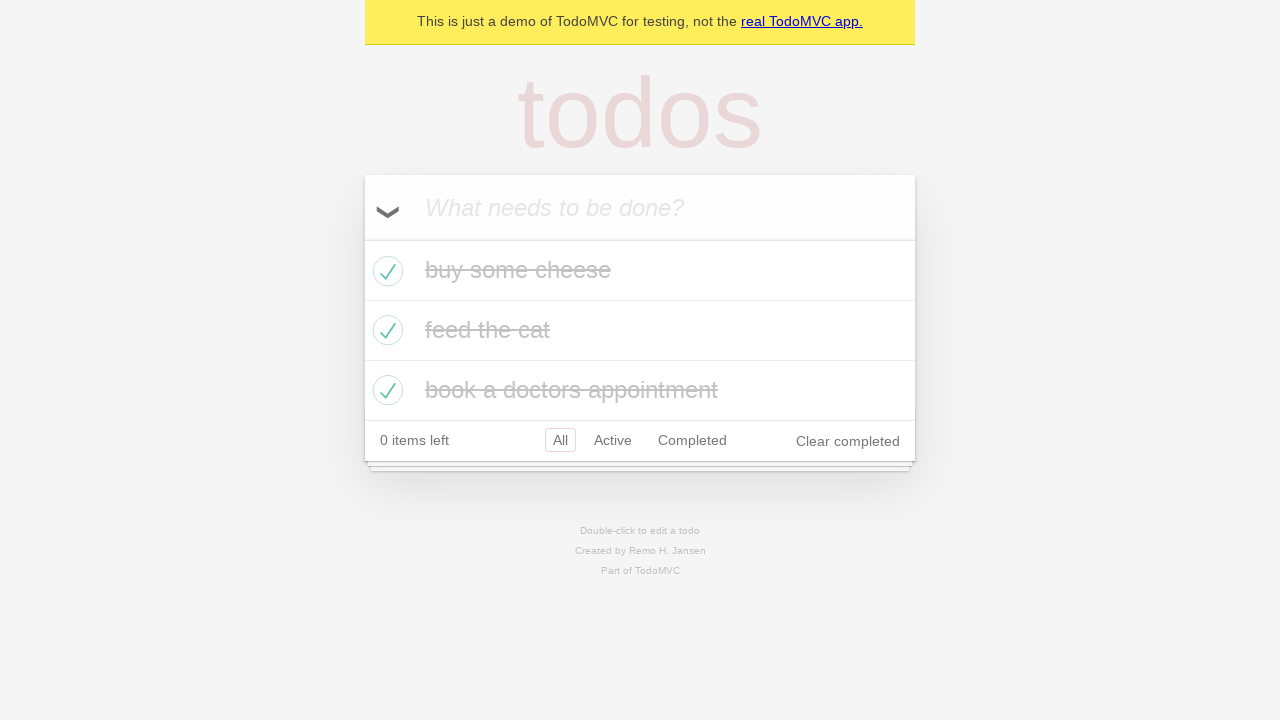

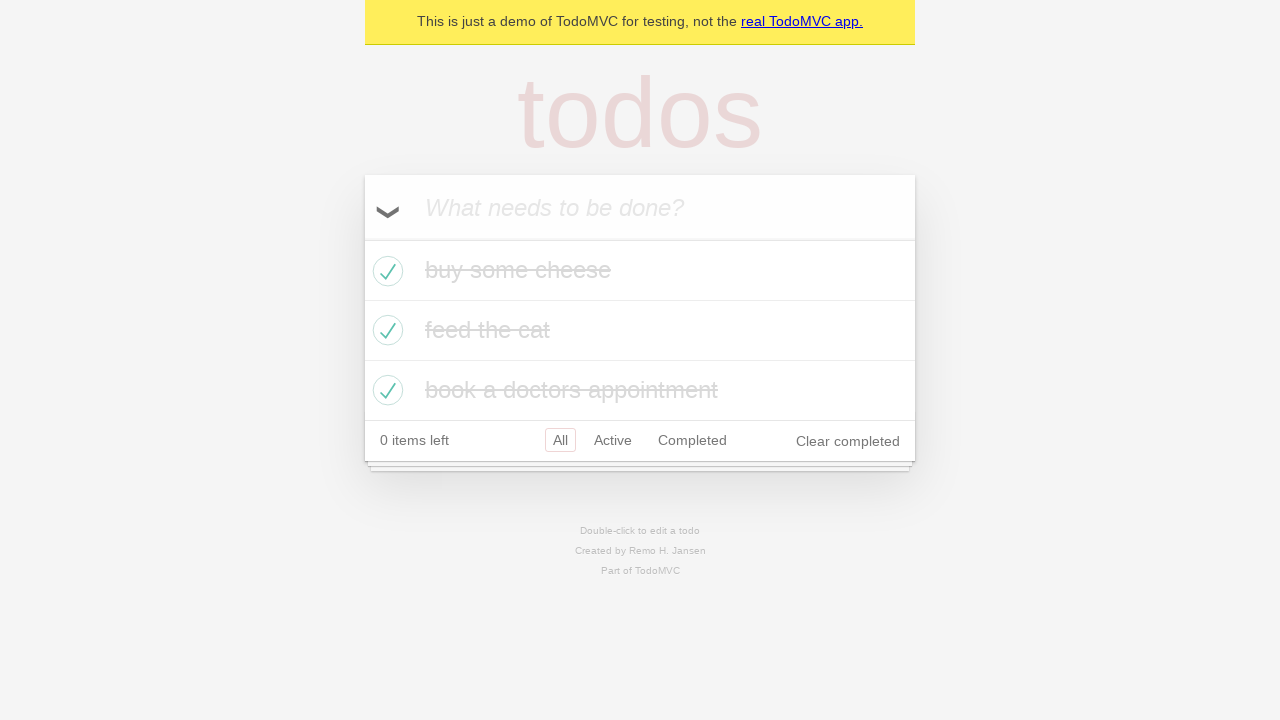